Tests selecting and then deselecting multiple options from a multi-select superheros dropdown

Starting URL: https://letcode.in/dropdowns

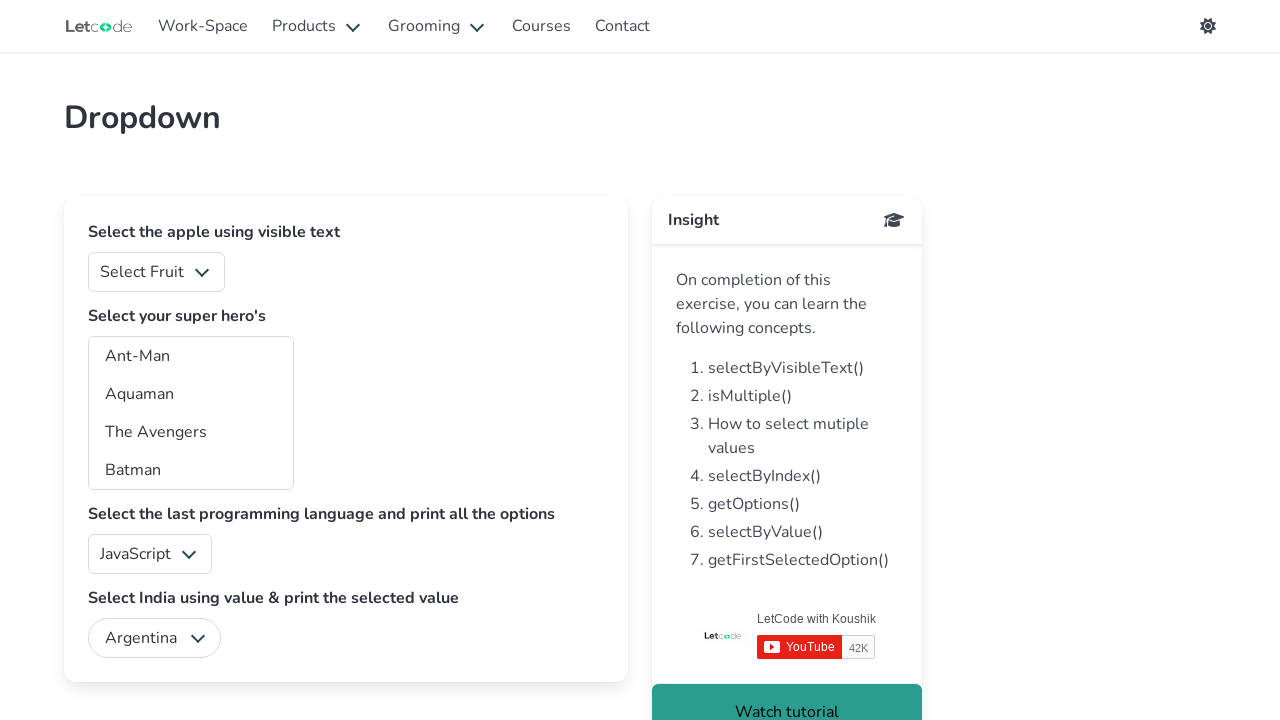

Selected option with value 'aq' from superheros dropdown on #superheros
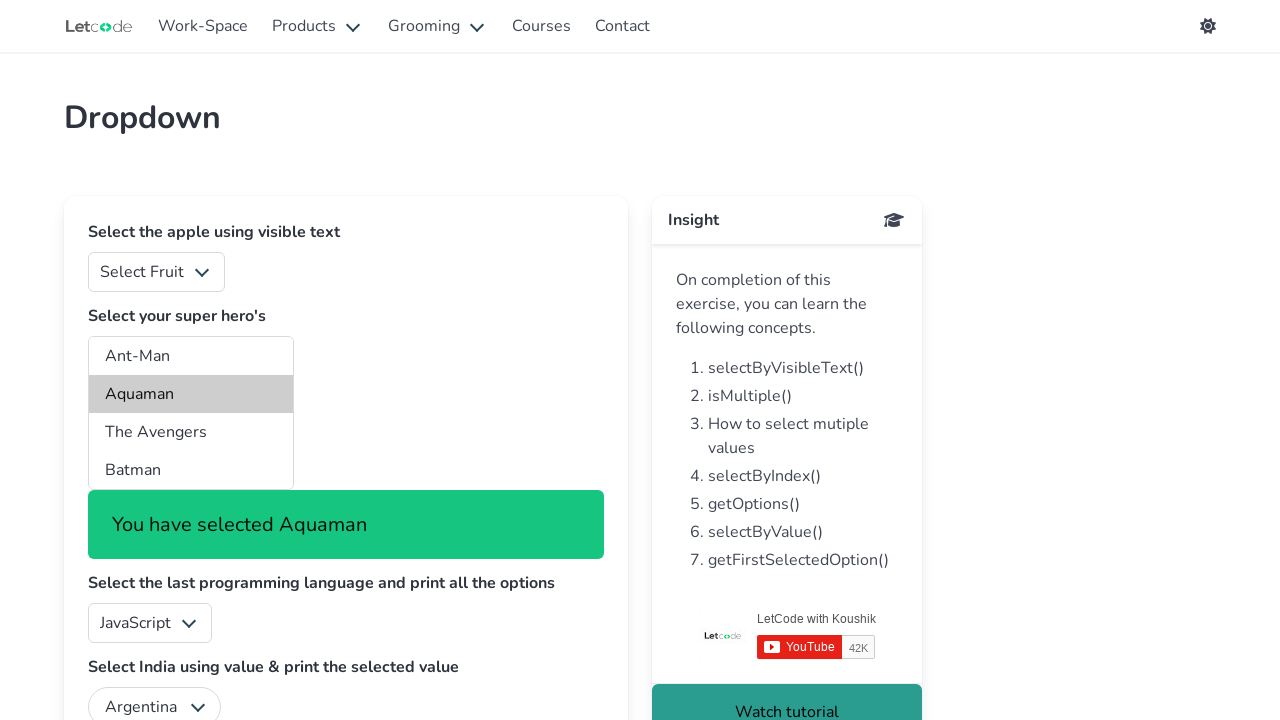

Selected first option (index 0) from superheros dropdown on #superheros
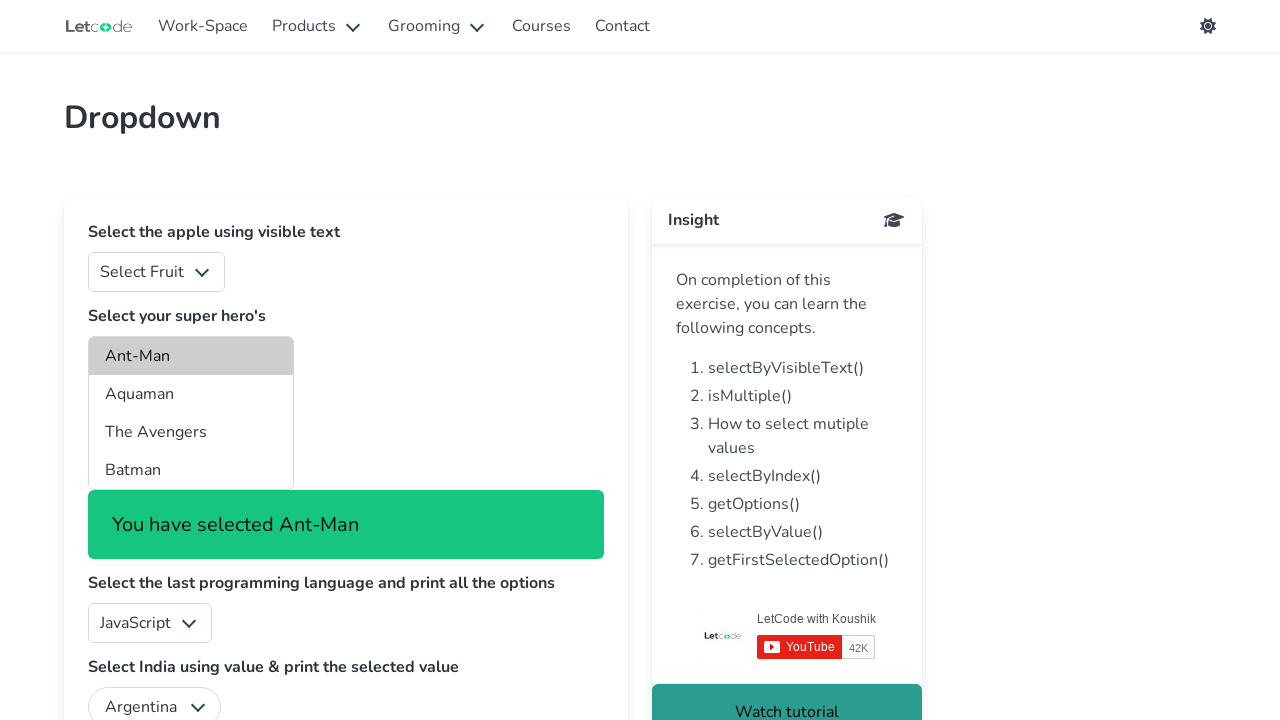

Selected option labeled 'The Avengers' from superheros dropdown on #superheros
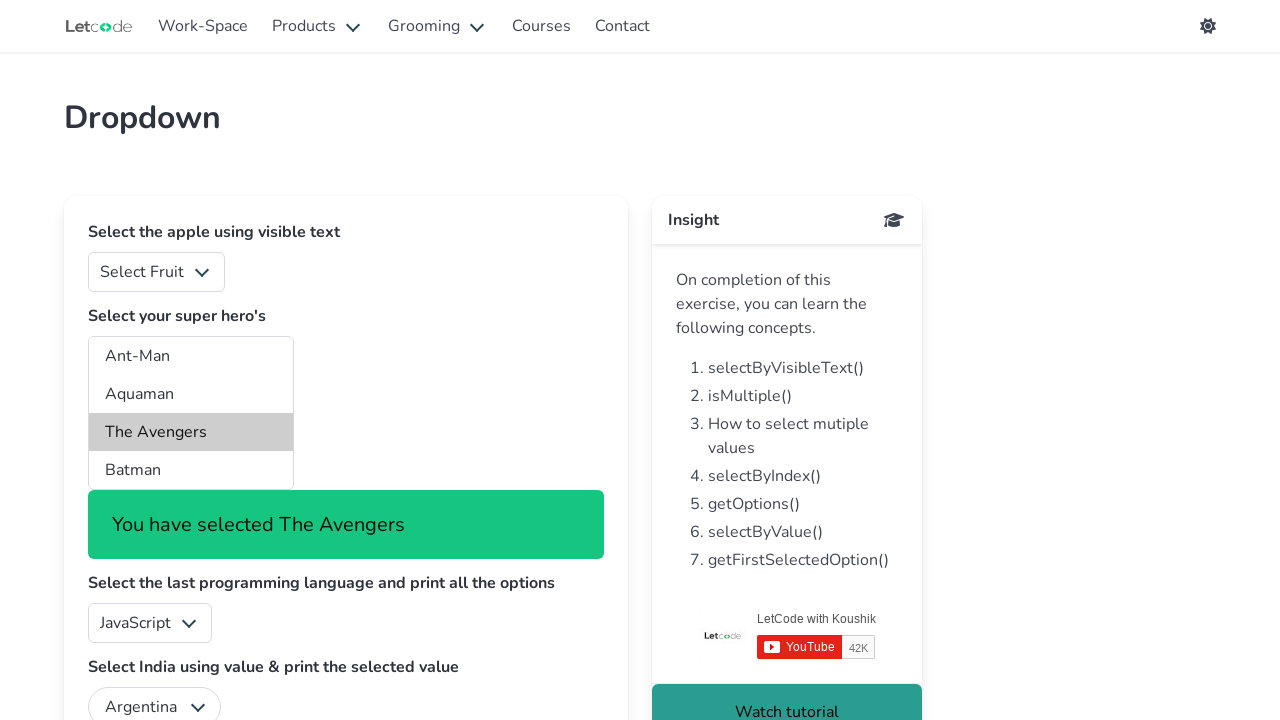

Deselected all options from superheros dropdown by selecting empty value on #superheros
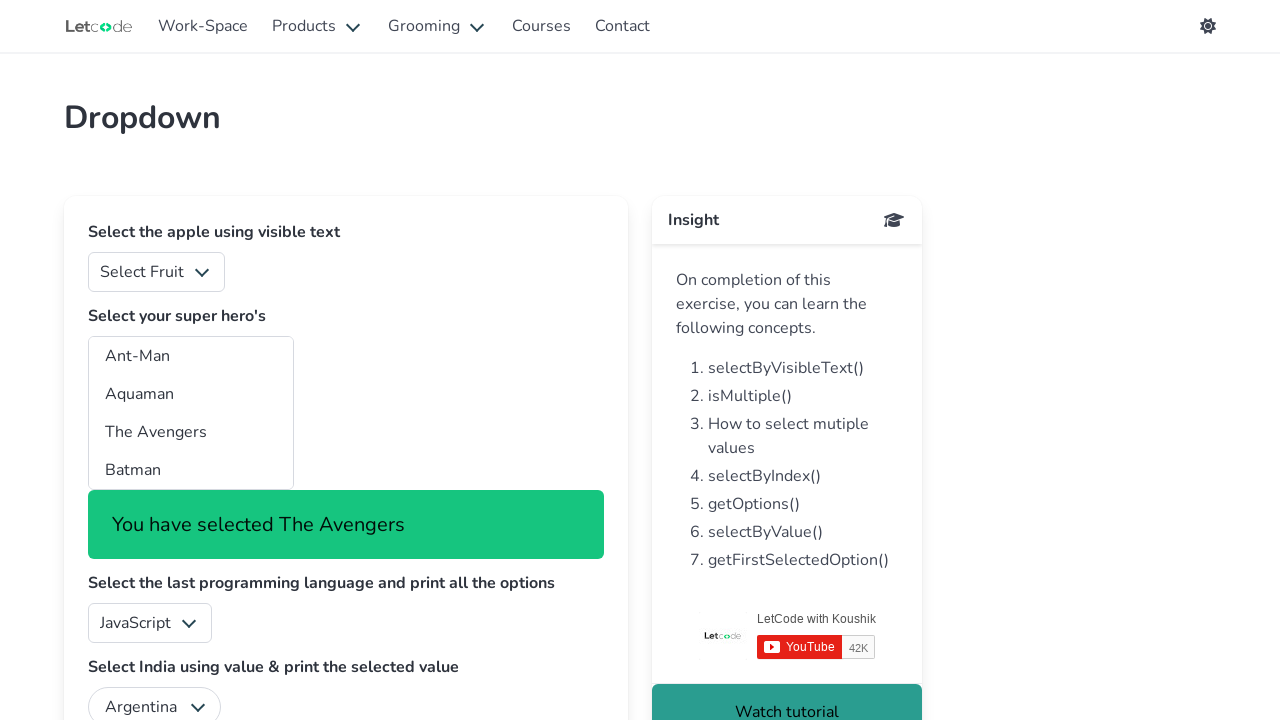

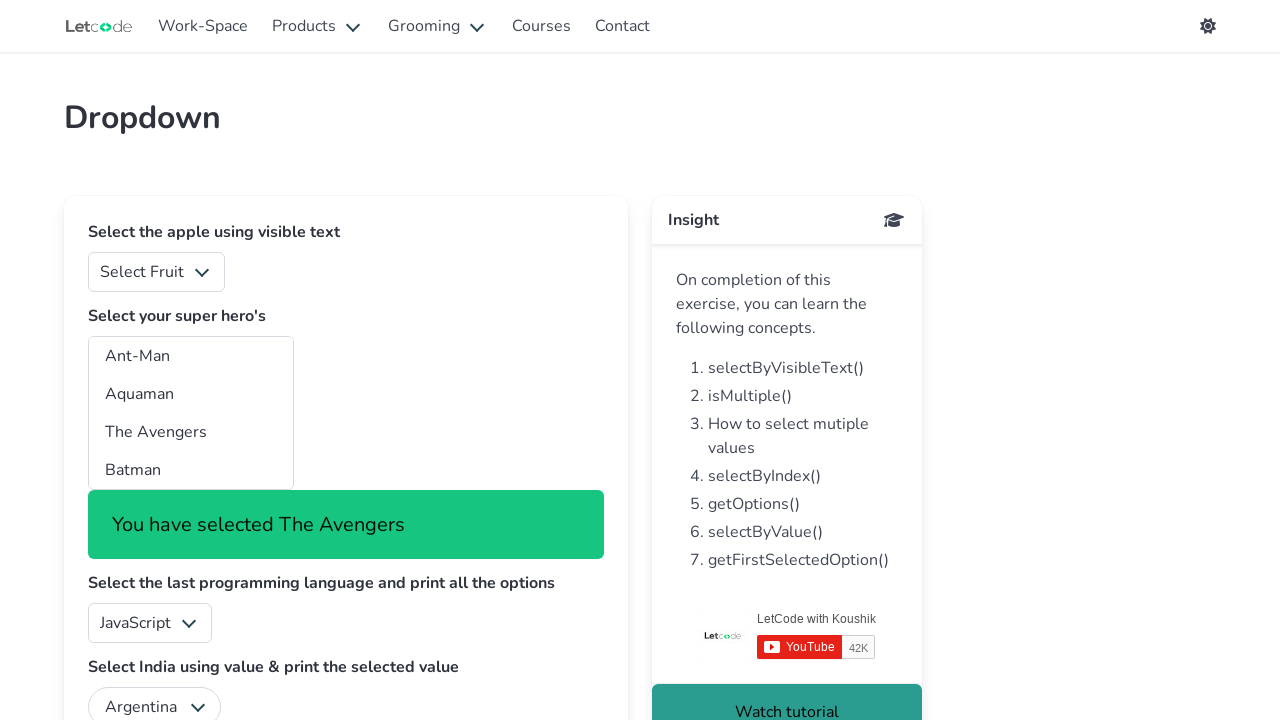